Navigates to the NameJet website

Starting URL: http://www.namejet.com/

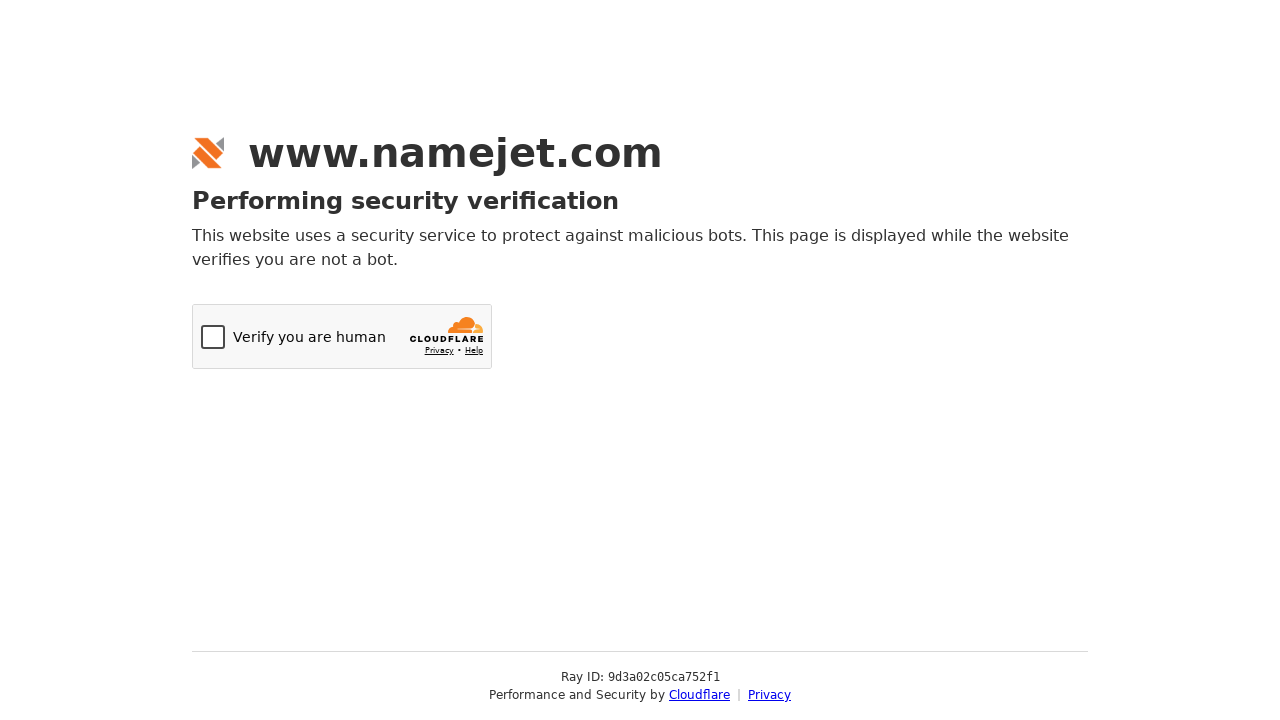

Navigated to NameJet website at http://www.namejet.com/
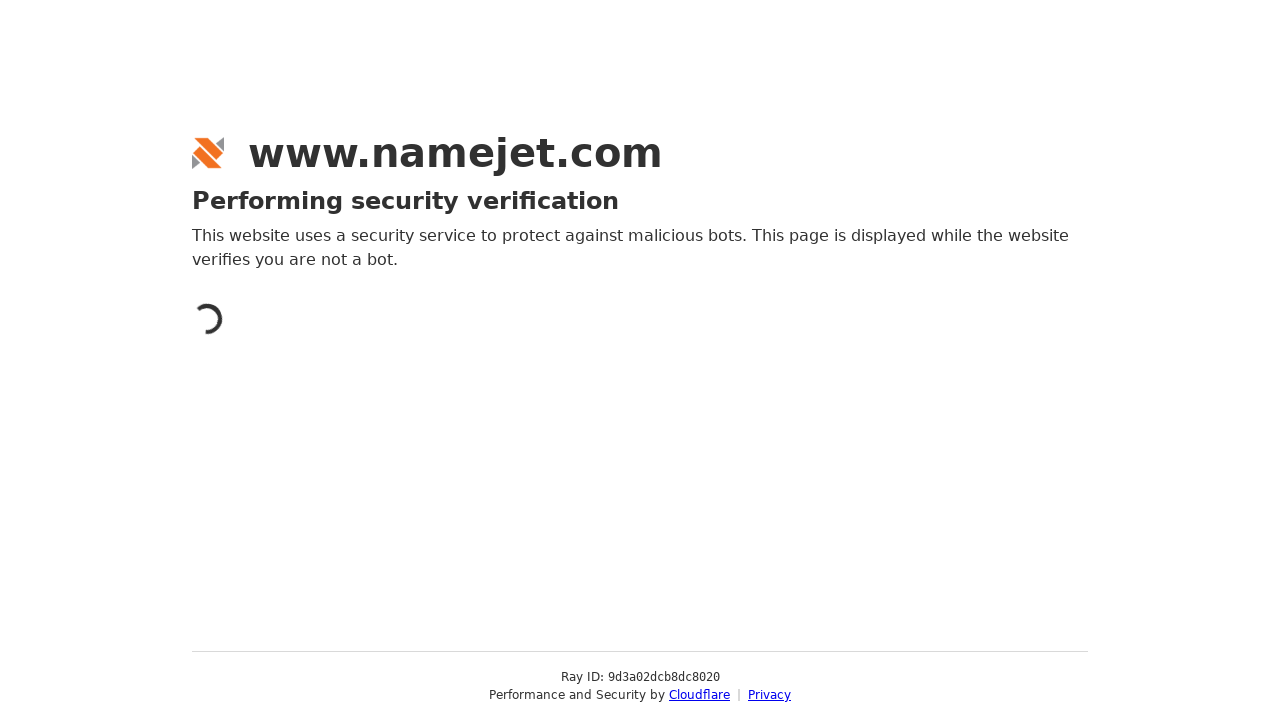

Page loaded completely and network idle state reached
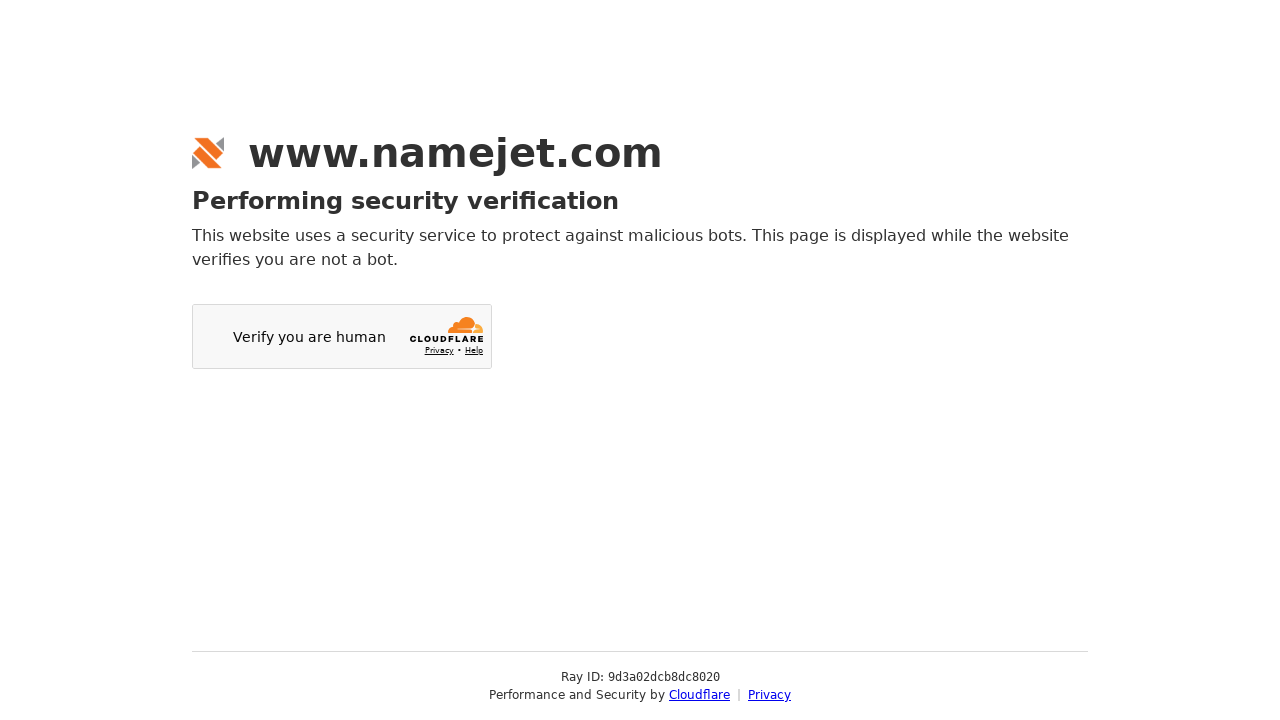

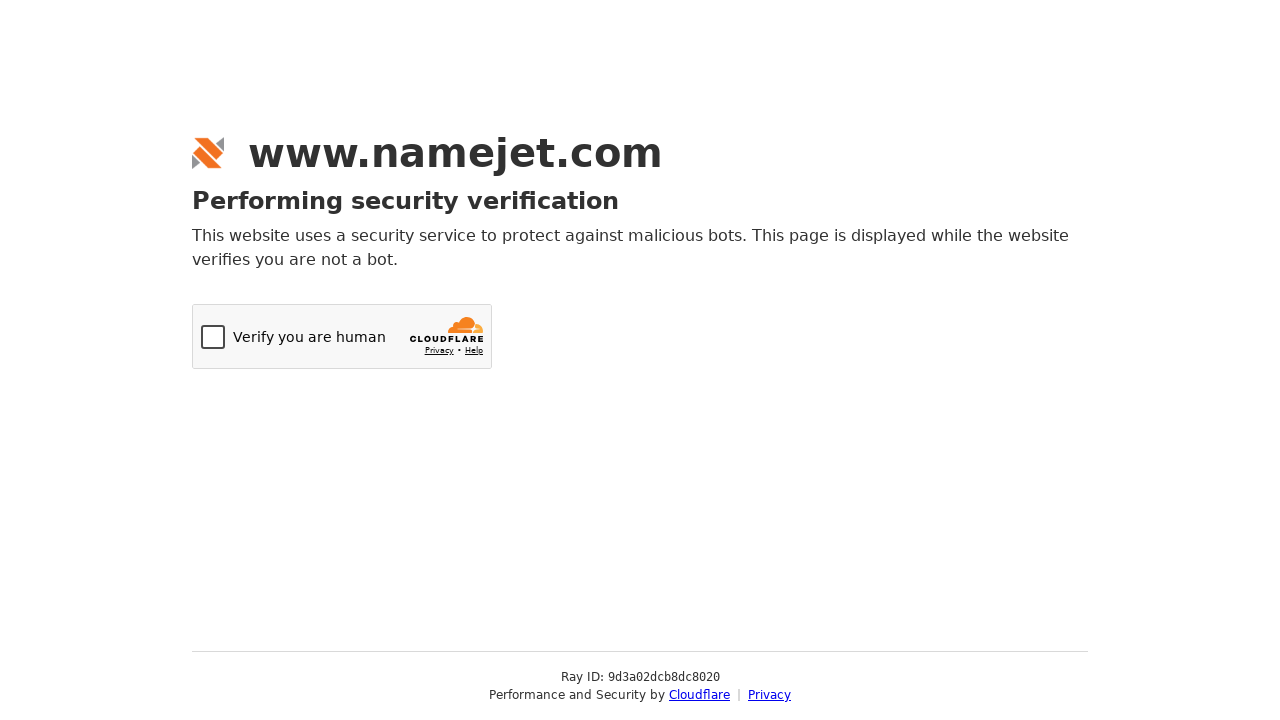